Automates searching for cultivated variety SNP data on the CicerSeq database by selecting crop type, search criteria, and submitting a gene ID query.

Starting URL: https://cegresources.icrisat.org/cicerseq/?page_id=3605

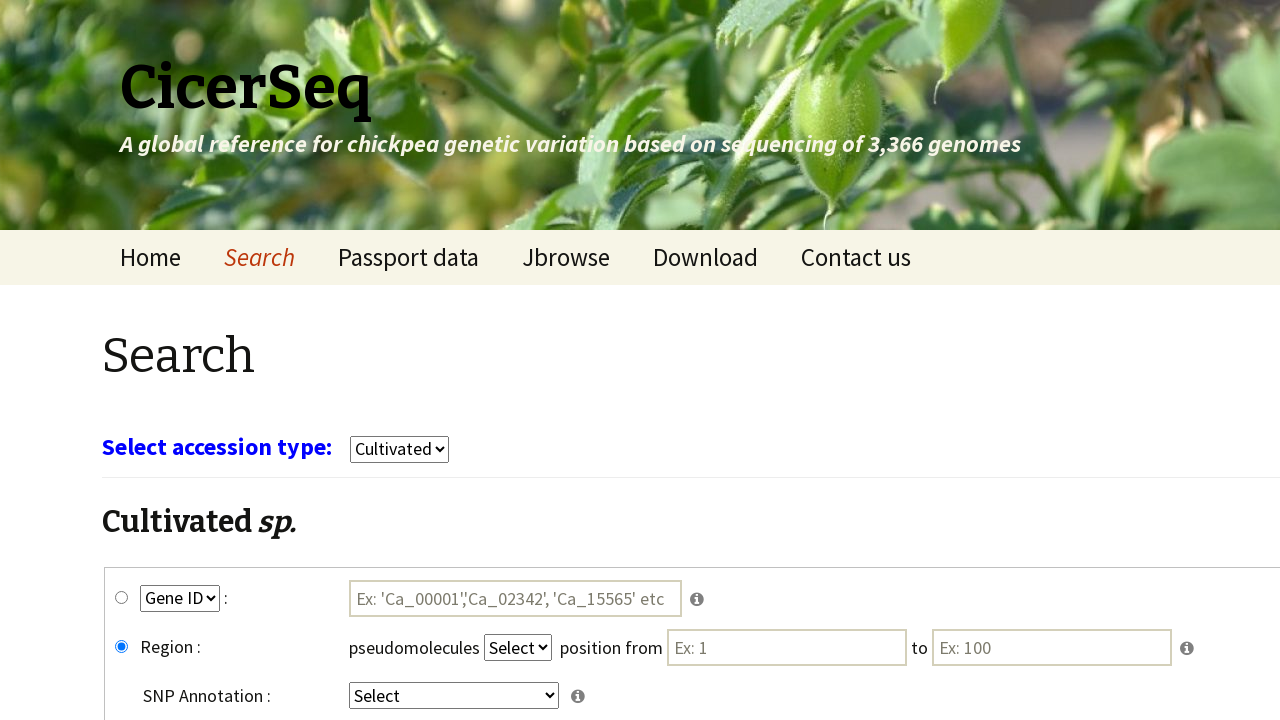

Waited for page to load (networkidle)
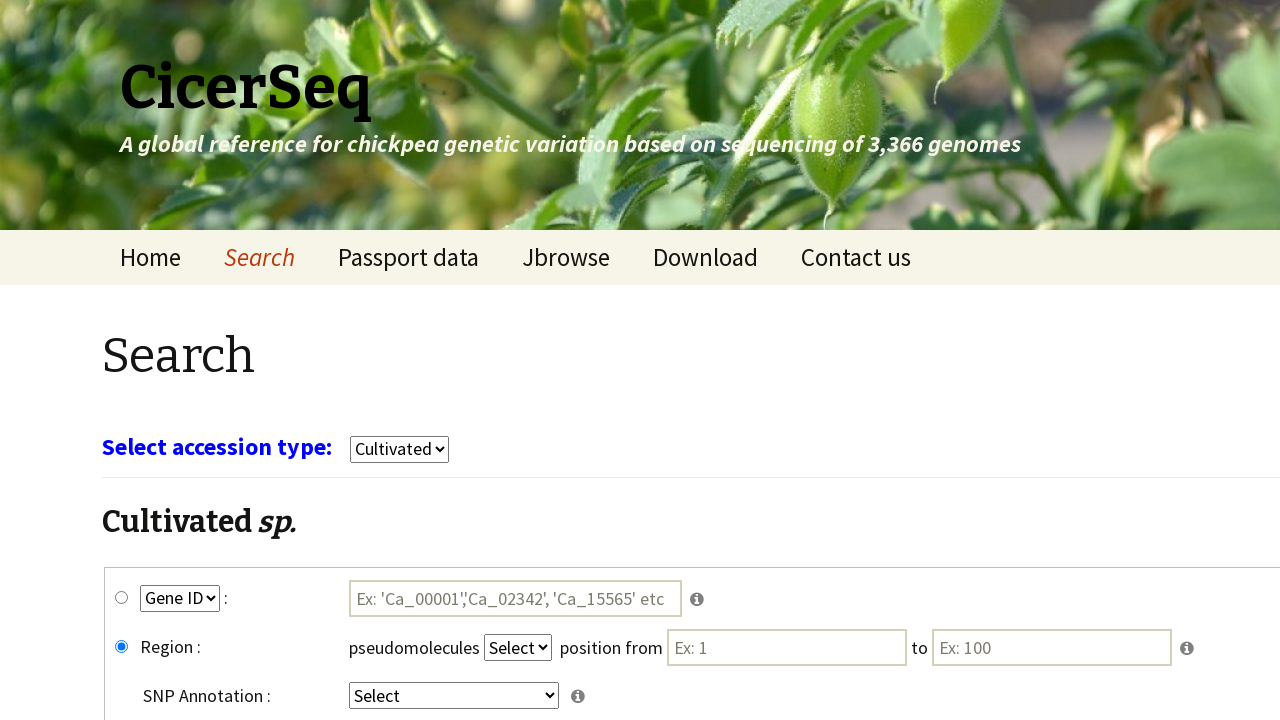

Selected 'cultivars' from crop type dropdown on select[name='select_crop']
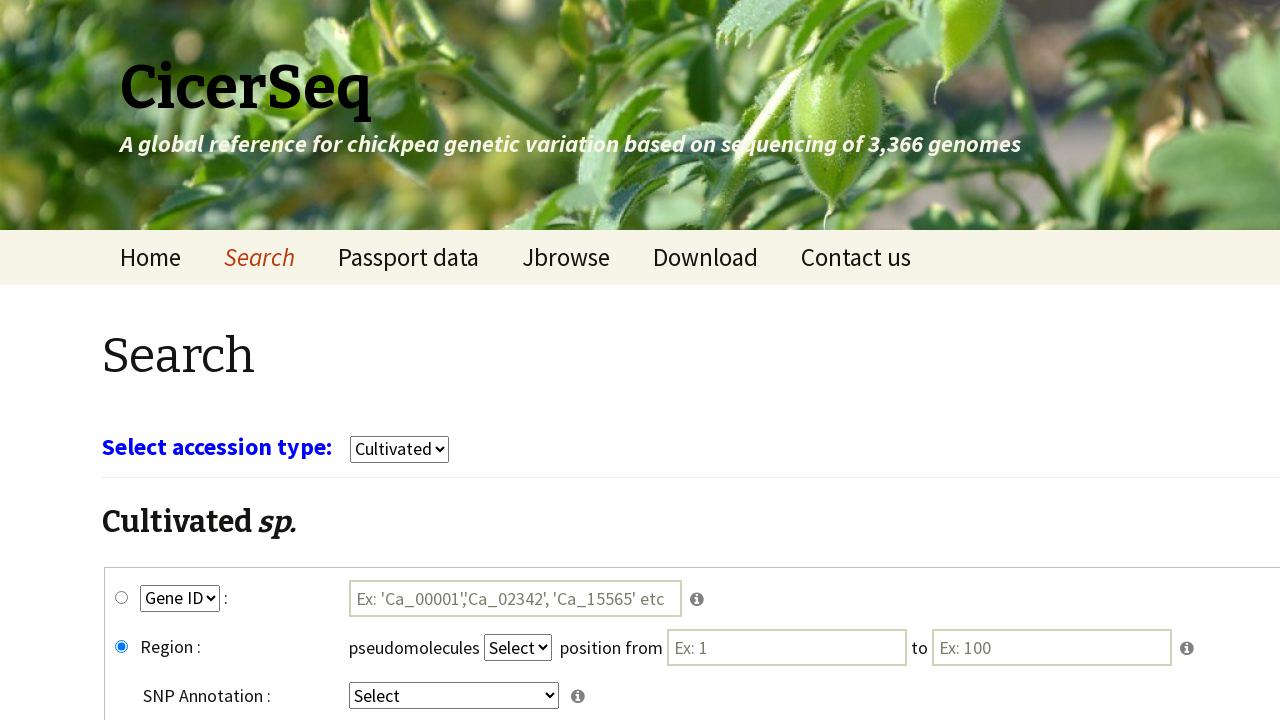

Clicked on gene_snp radio button to select SNP search criteria at (122, 598) on #gene_snp
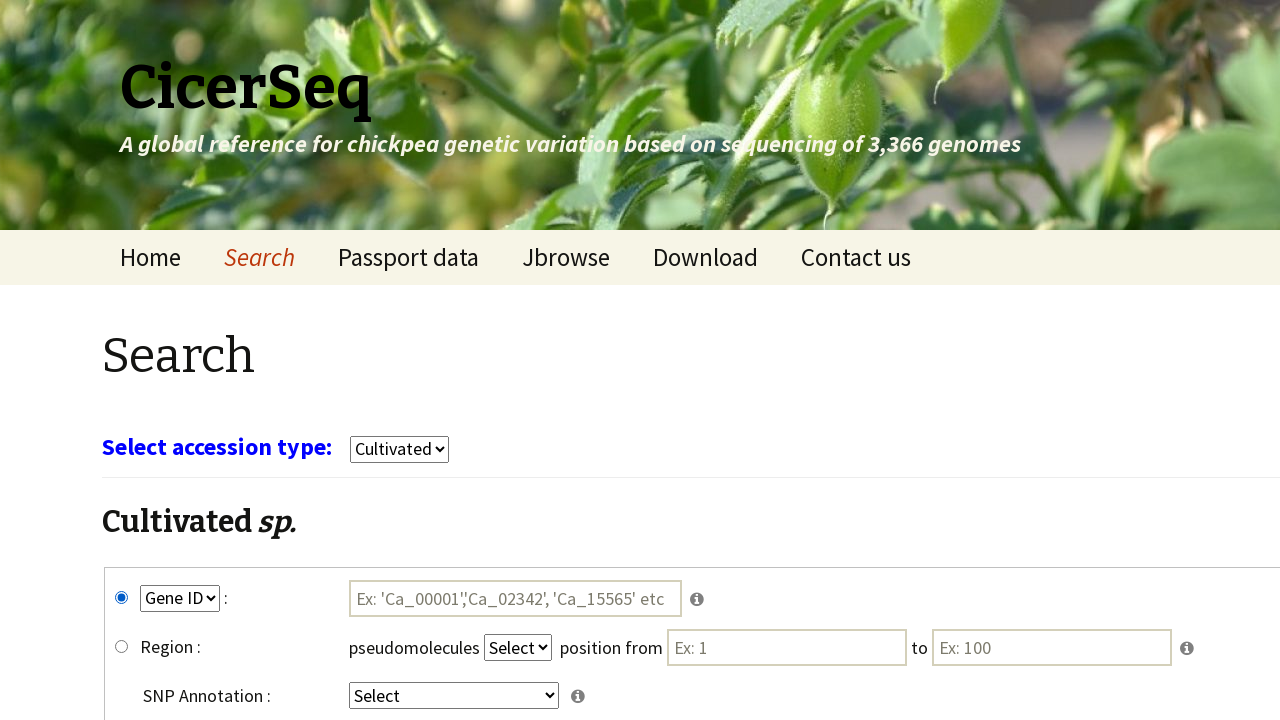

Selected 'GeneID' from search key1 dropdown on select[name='key1']
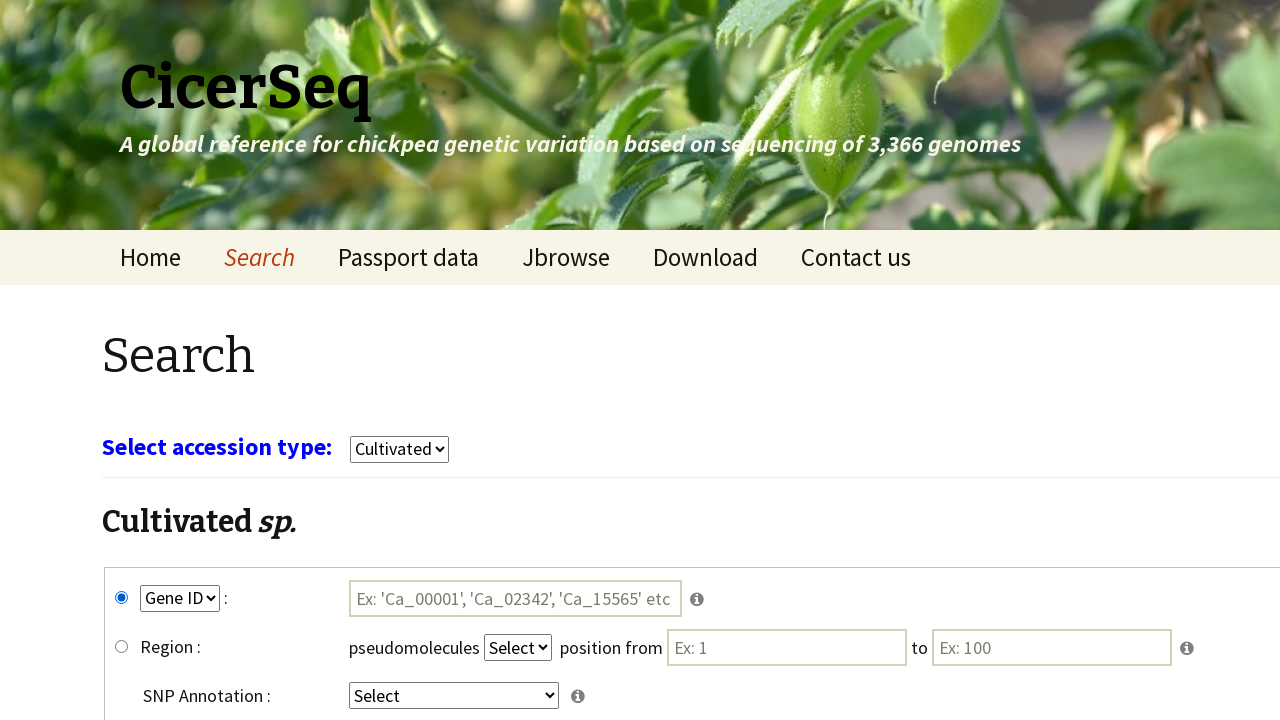

Selected 'intergenic' from search key4 dropdown on select[name='key4']
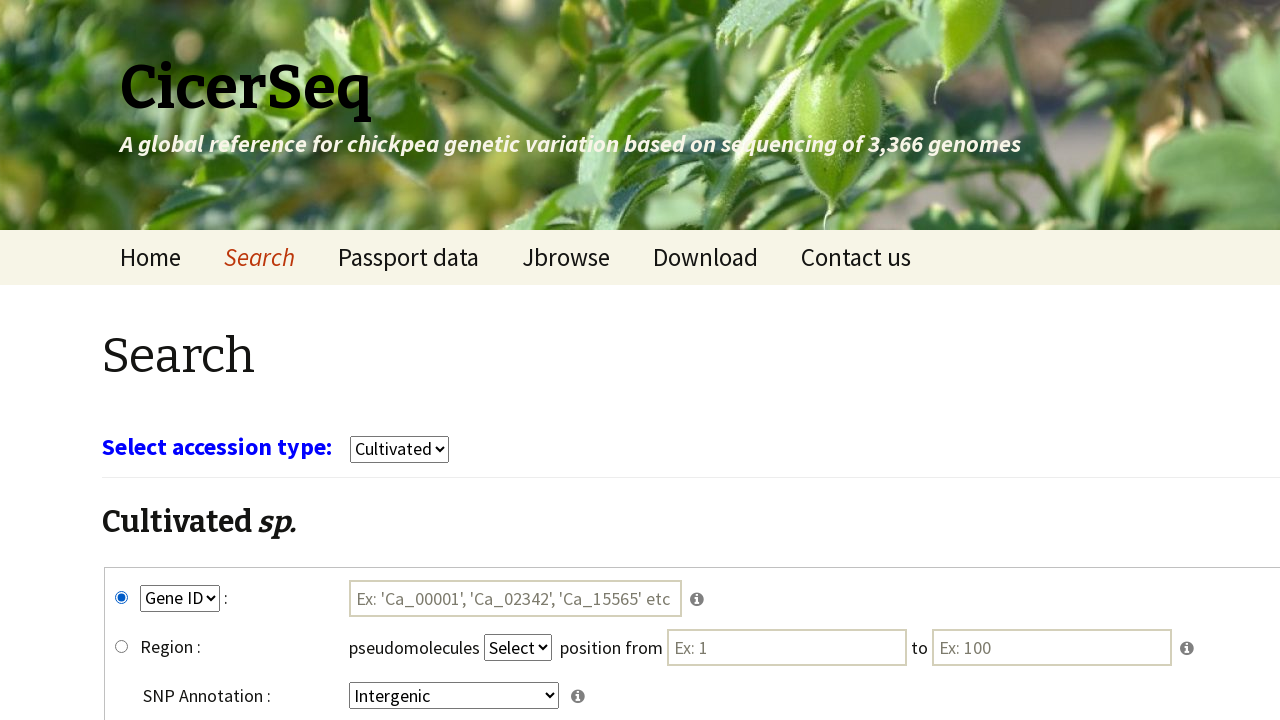

Filled gene ID field with 'Ca_00004' on #tmp1
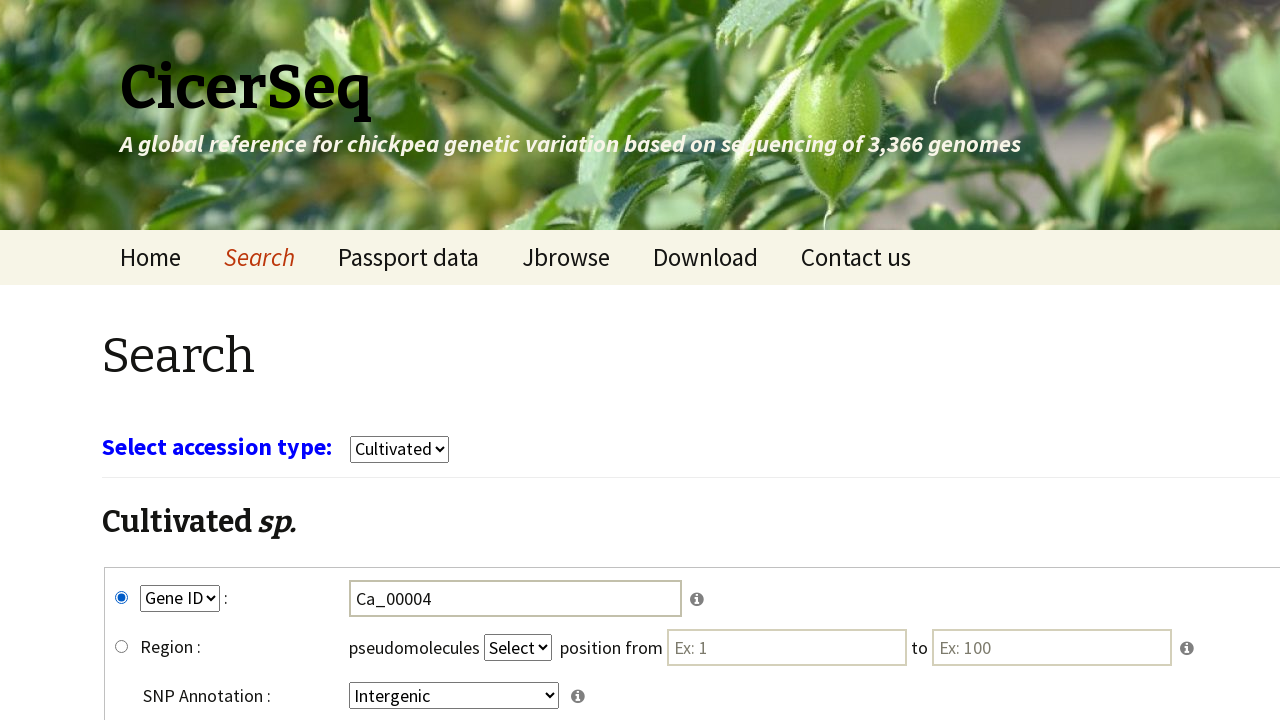

Clicked submit button to execute cultivated variety SNP search at (788, 573) on input[name='submit']
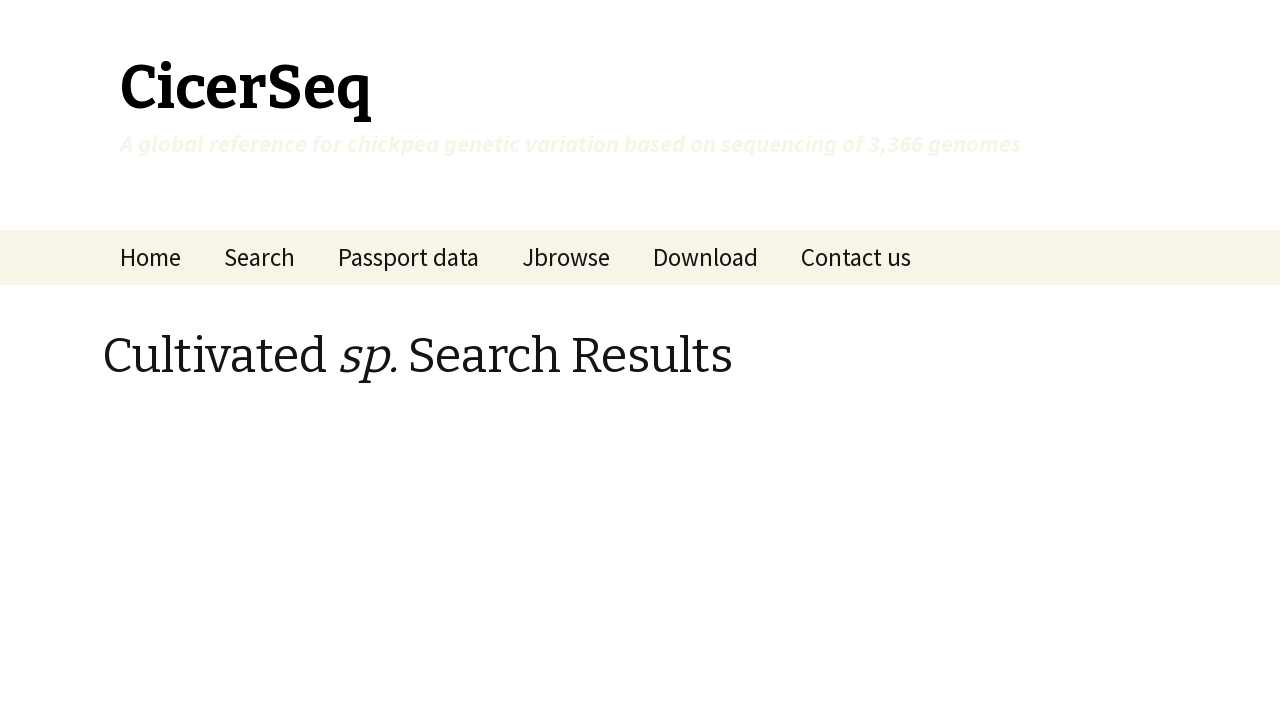

Waited for search results to load (networkidle)
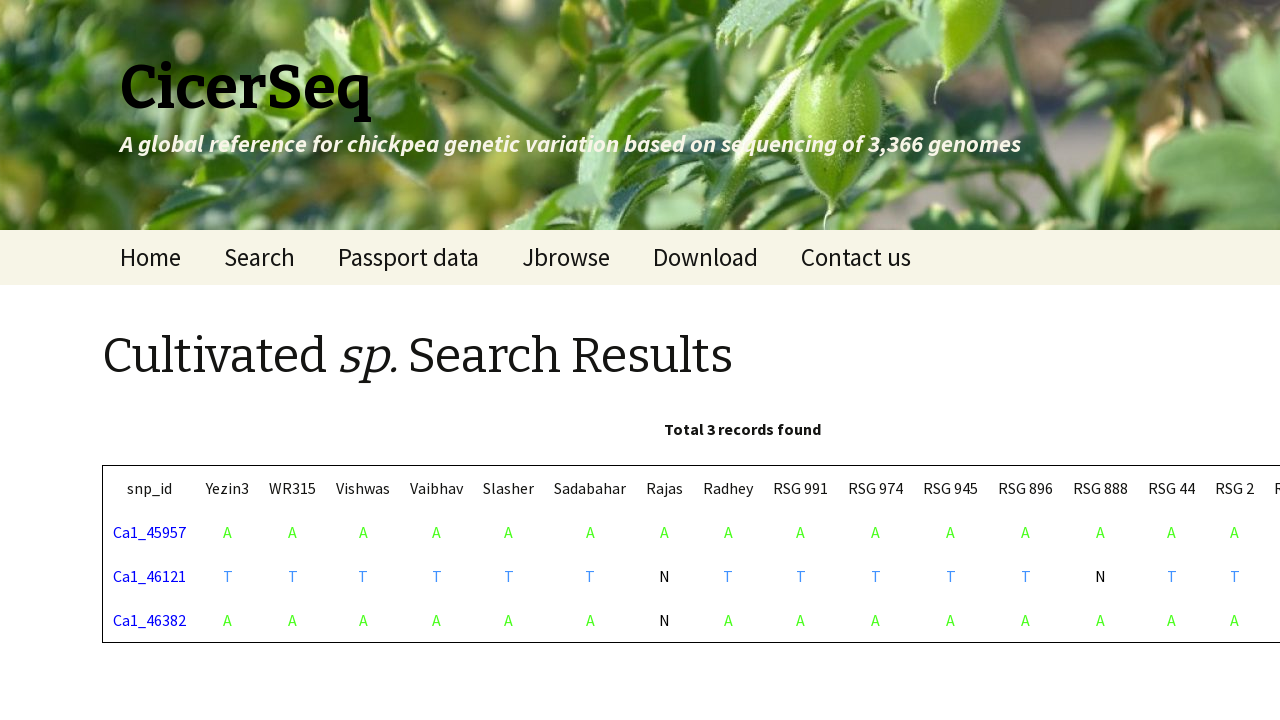

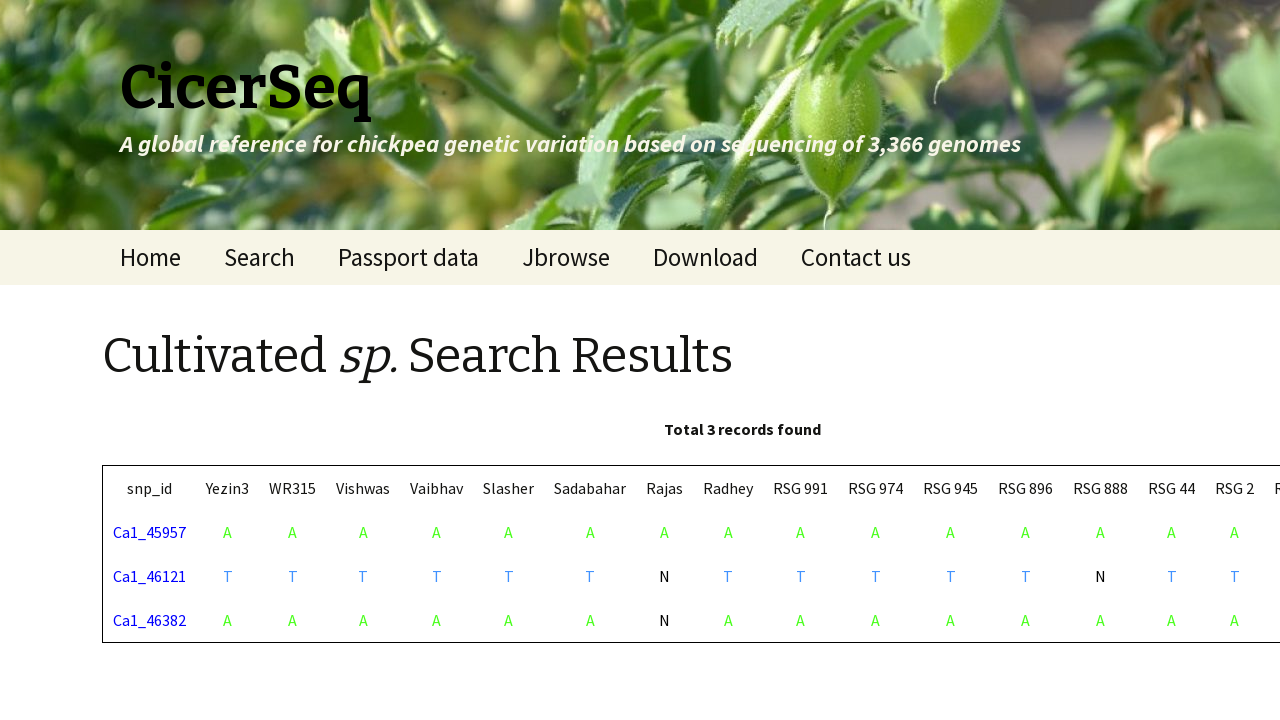